Tests e-commerce cart functionality by finding specific products (Cucumber and Broccoli), incrementing their quantity, adding them to cart, and verifying the order total matches expected value on both the main page and cart page.

Starting URL: https://rahulshettyacademy.com/seleniumPractise/#/

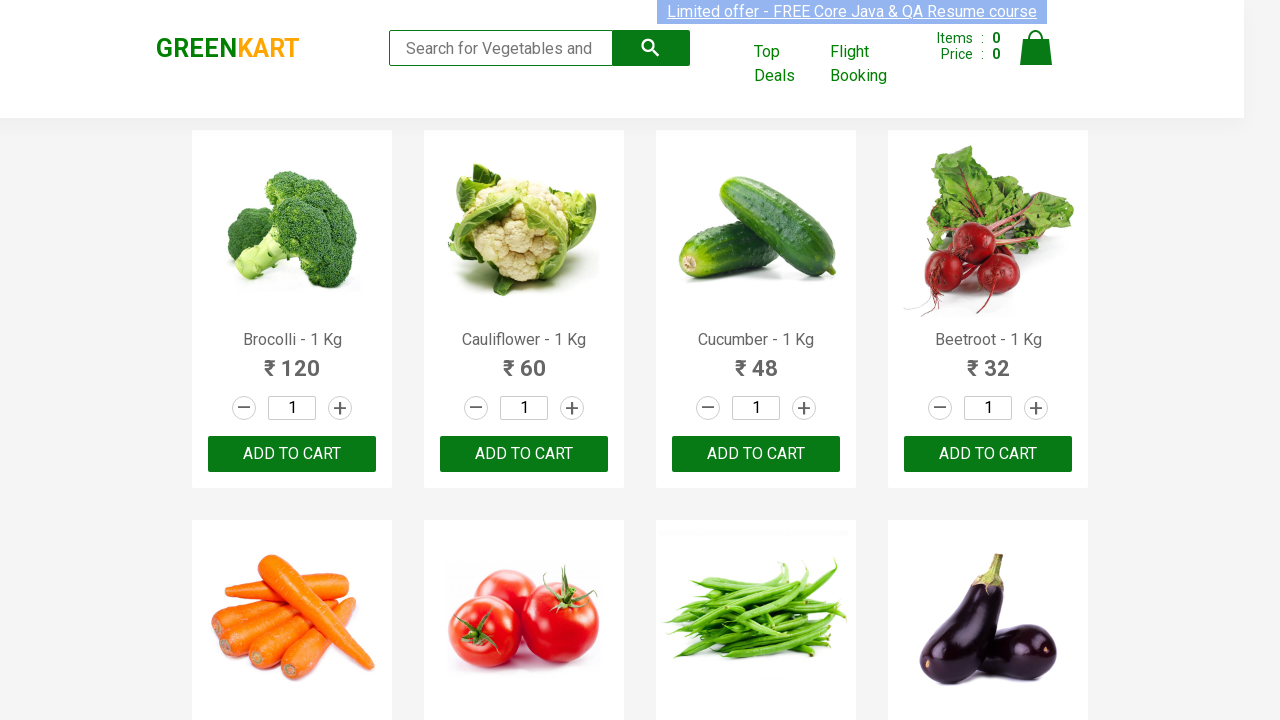

Waited for product names to load
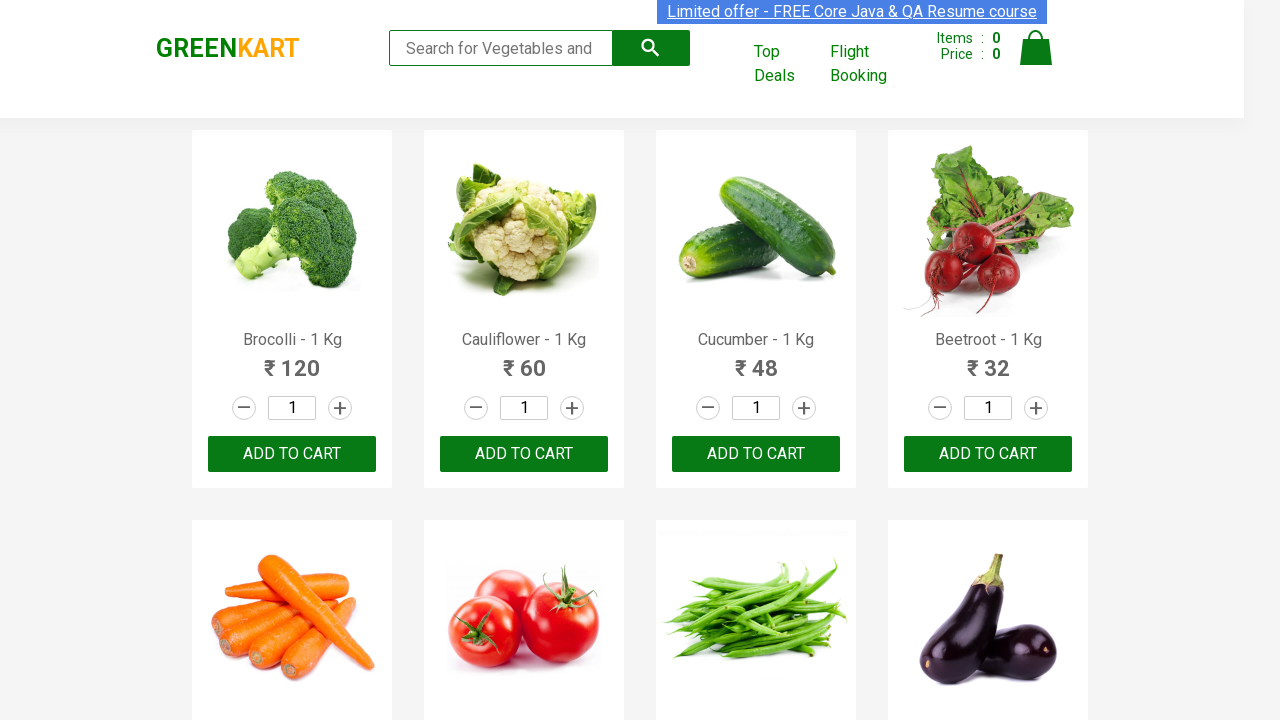

Retrieved all product names from page
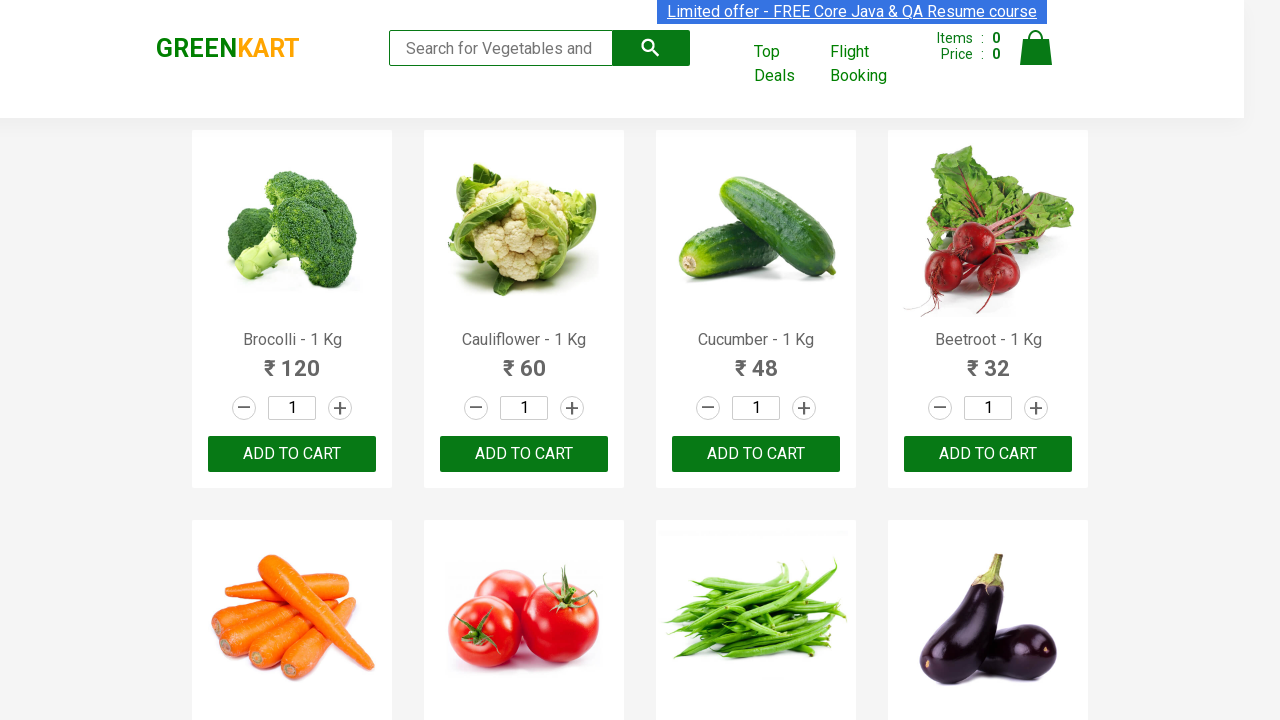

Clicked increment button for product 'Brocolli' at (340, 408) on a.increment >> nth=0
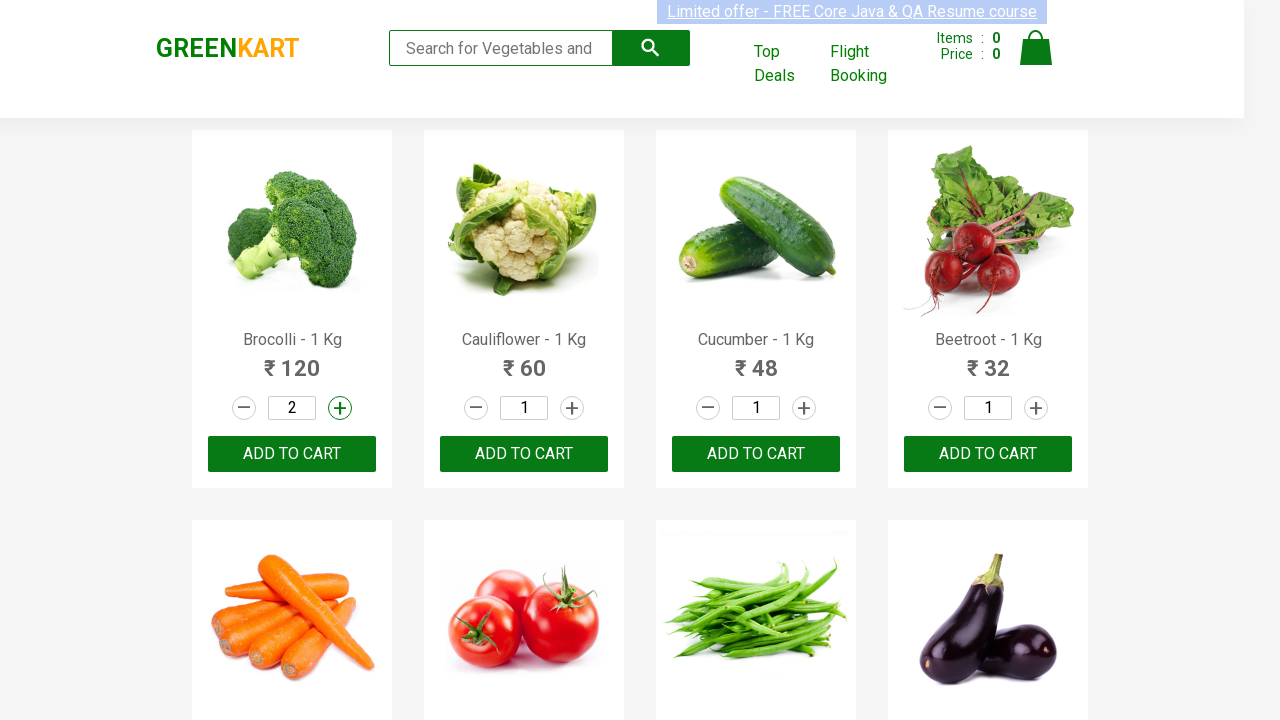

Clicked 'Add to Cart' button for product 'Brocolli' at (292, 454) on div.product-action button >> nth=0
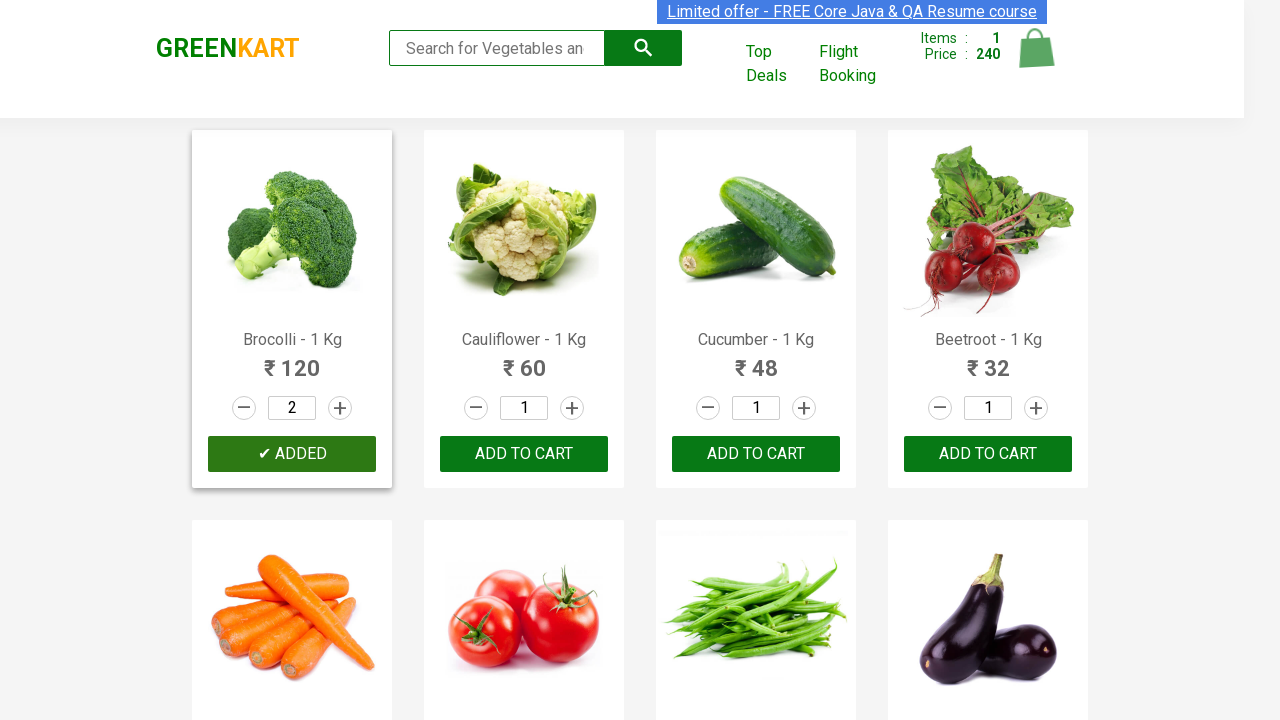

Clicked increment button for product 'Cucumber' at (804, 408) on a.increment >> nth=2
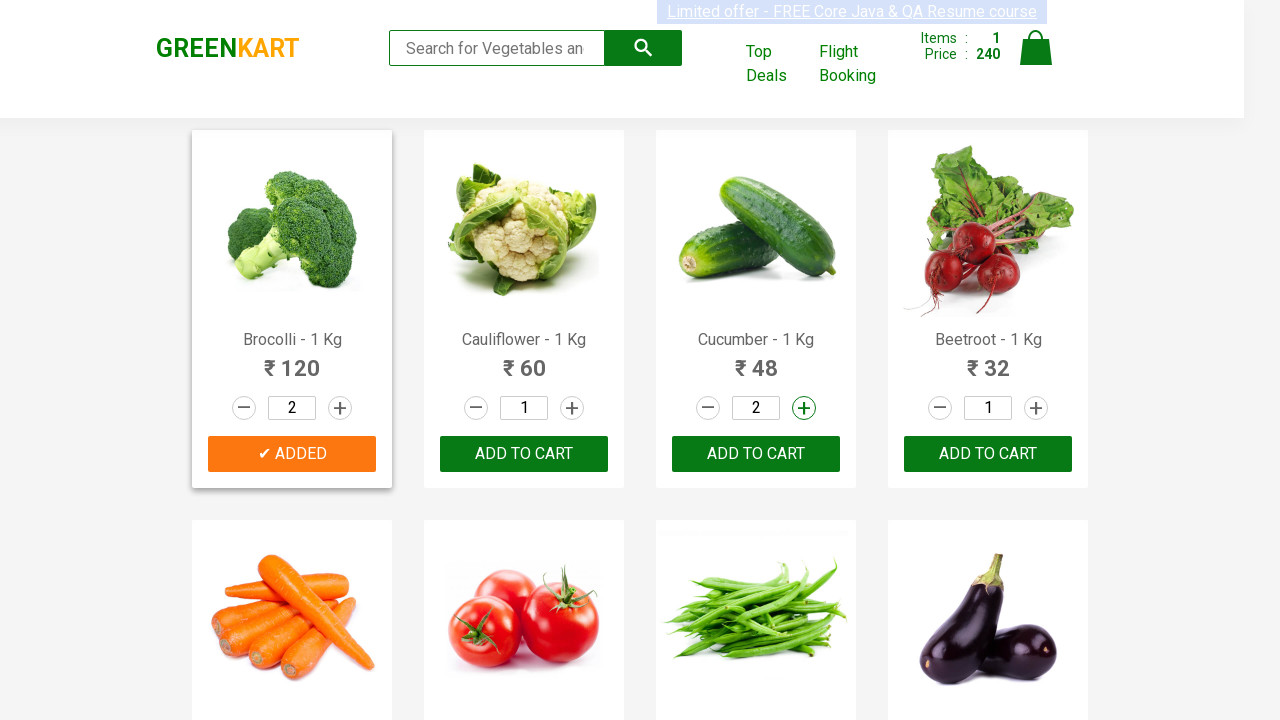

Clicked 'Add to Cart' button for product 'Cucumber' at (756, 454) on div.product-action button >> nth=2
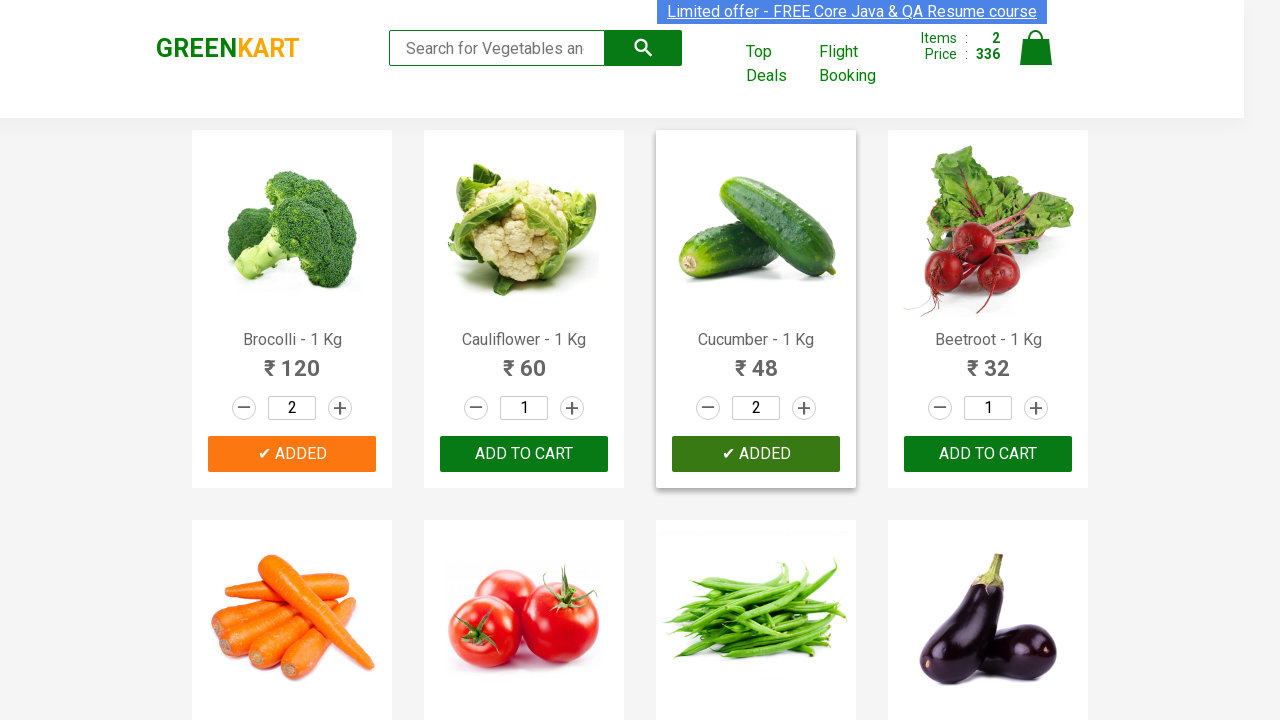

Waited 1000ms for cart total to update
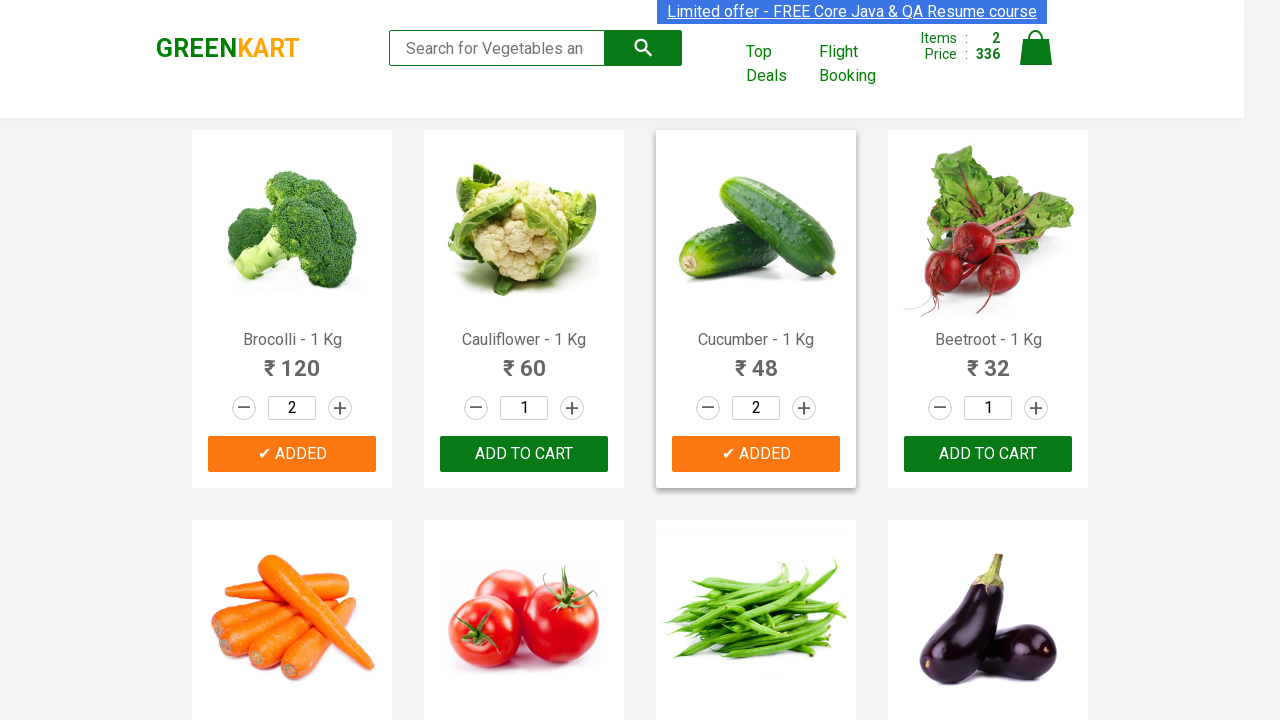

Located order total element on main page
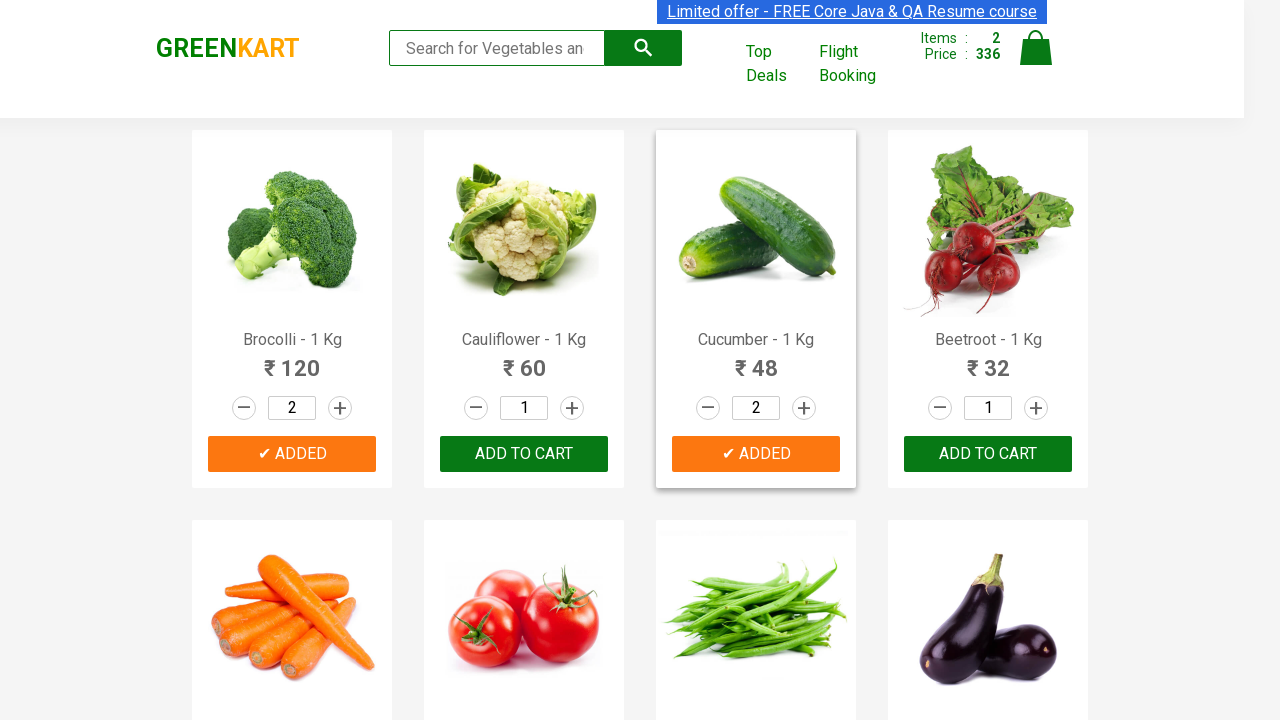

Waited for order total to be visible on main page
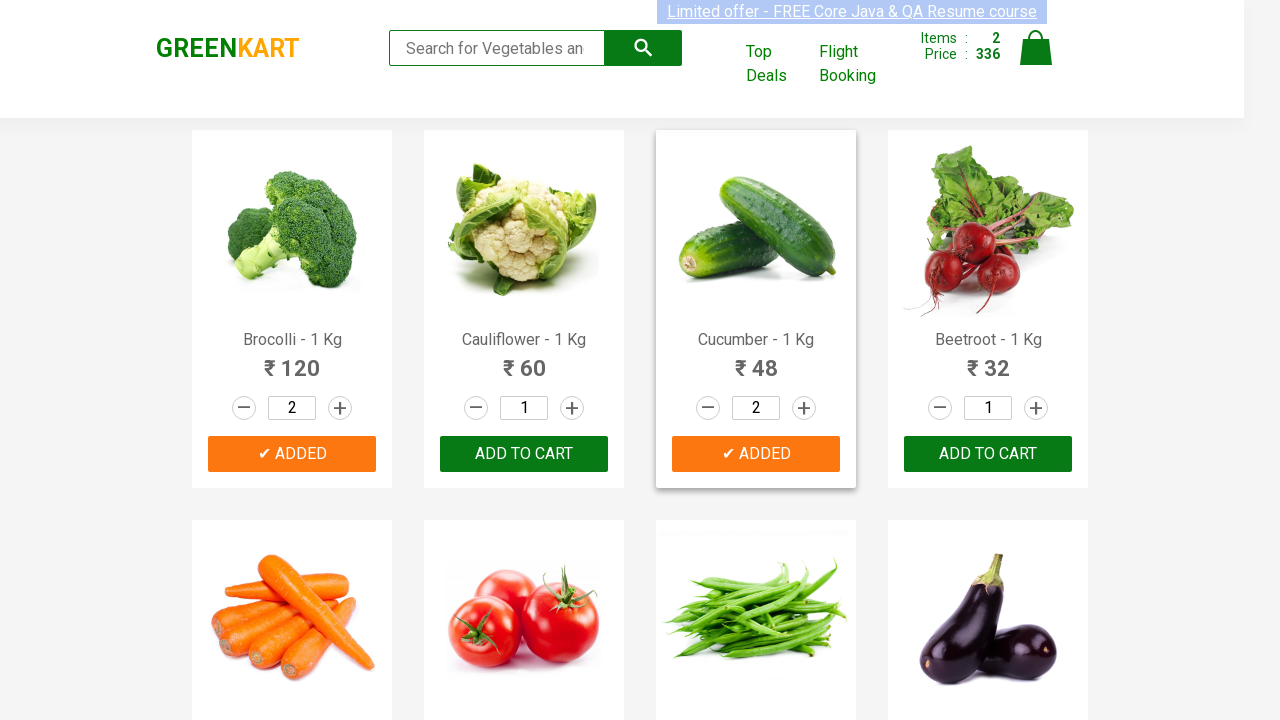

Navigated to cart page
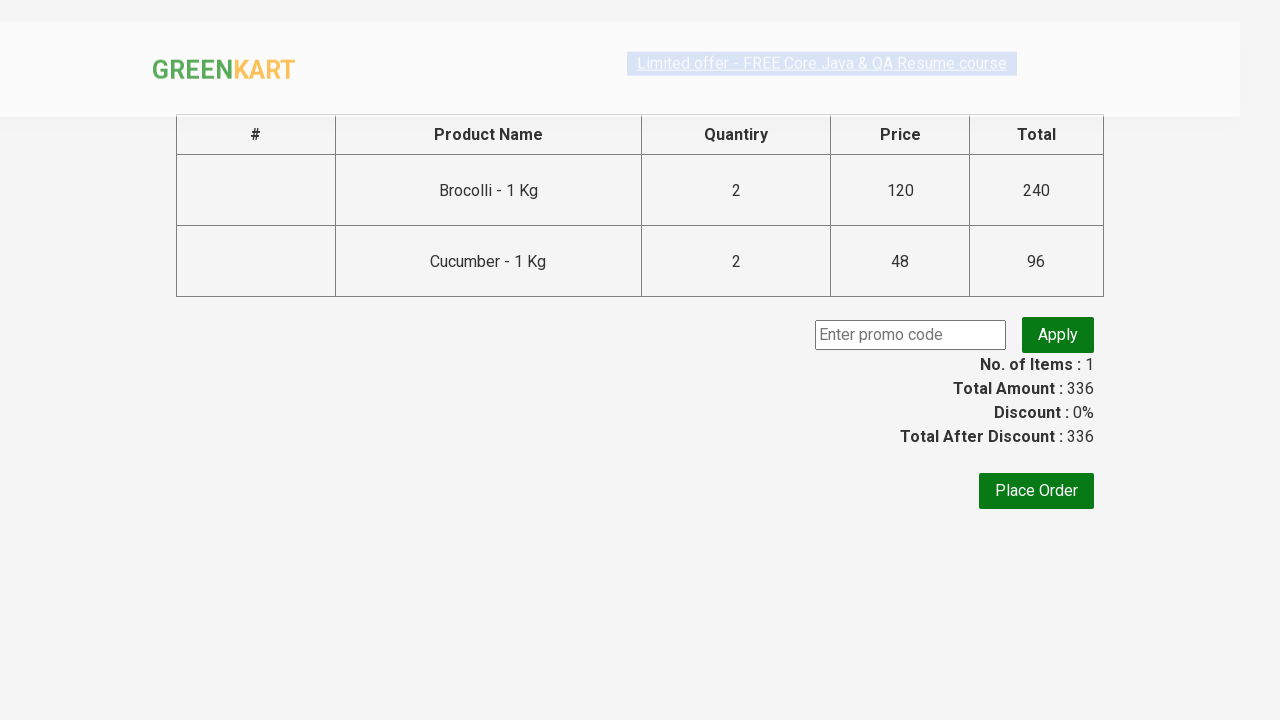

Waited for grand total element to load on cart page
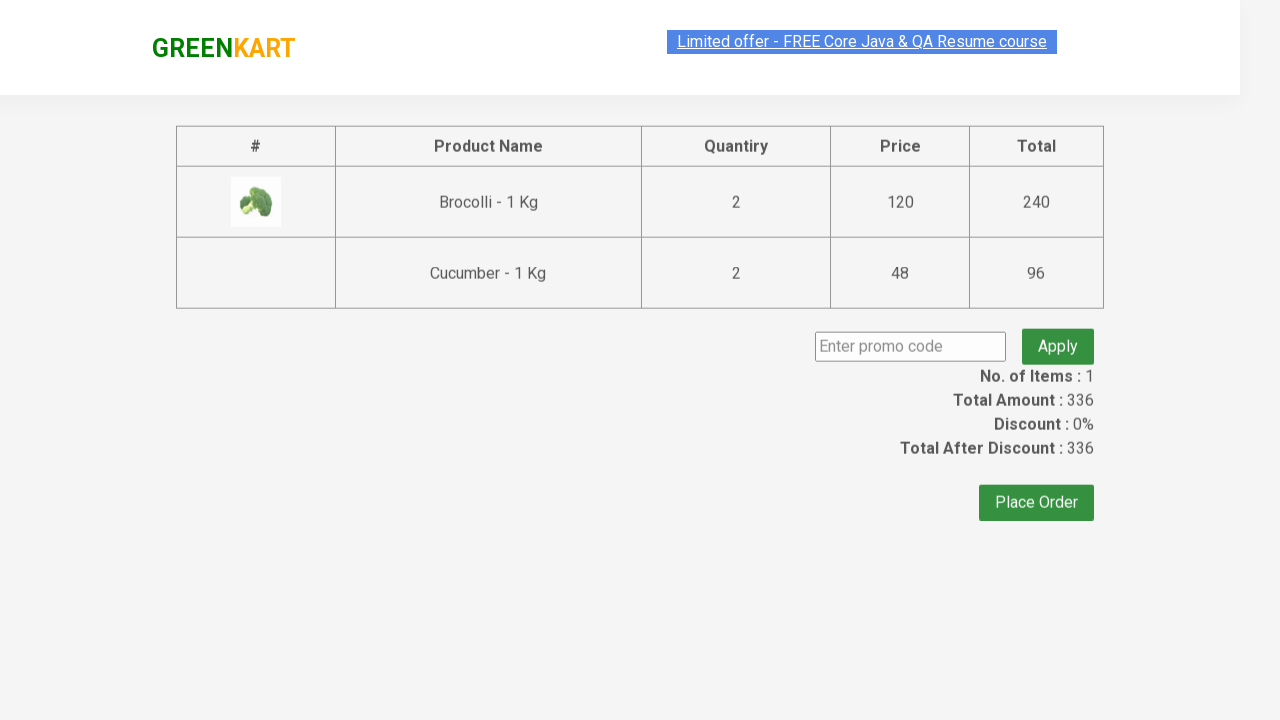

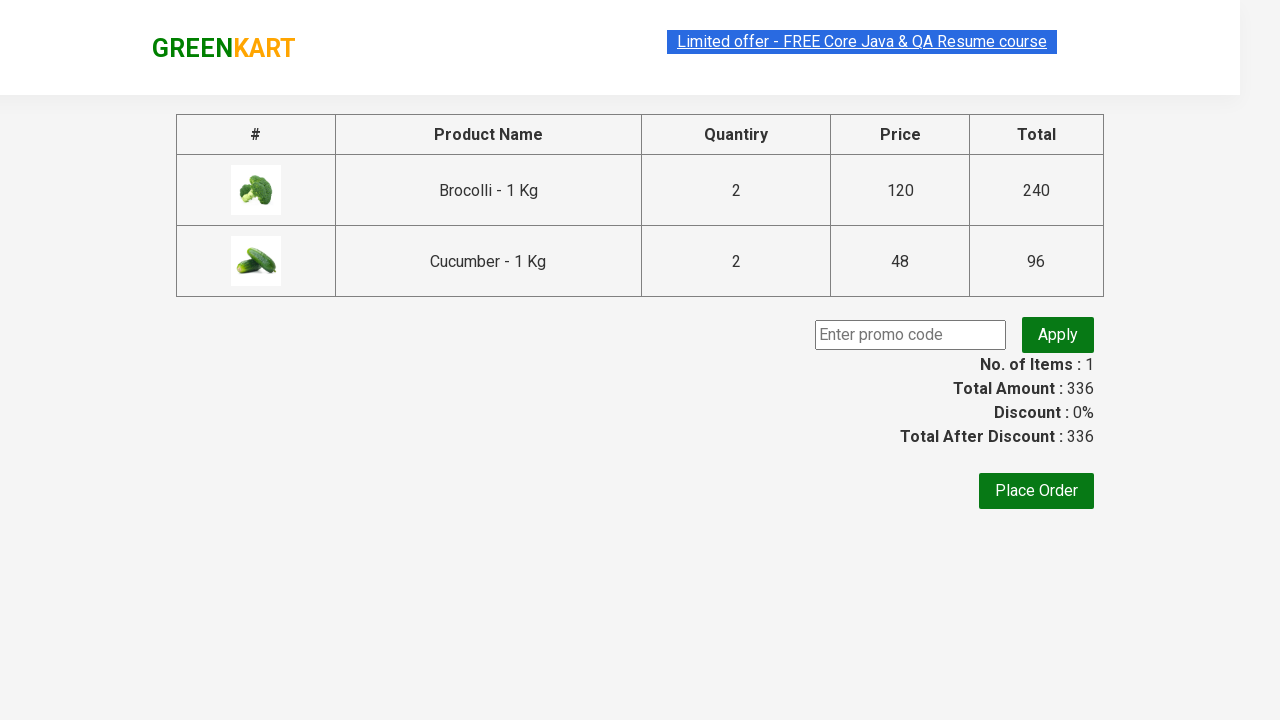